Tests filling the 'Full Name' text box field on demoqa.com and validates that the entered value is correctly captured in the input field.

Starting URL: https://demoqa.com/text-box

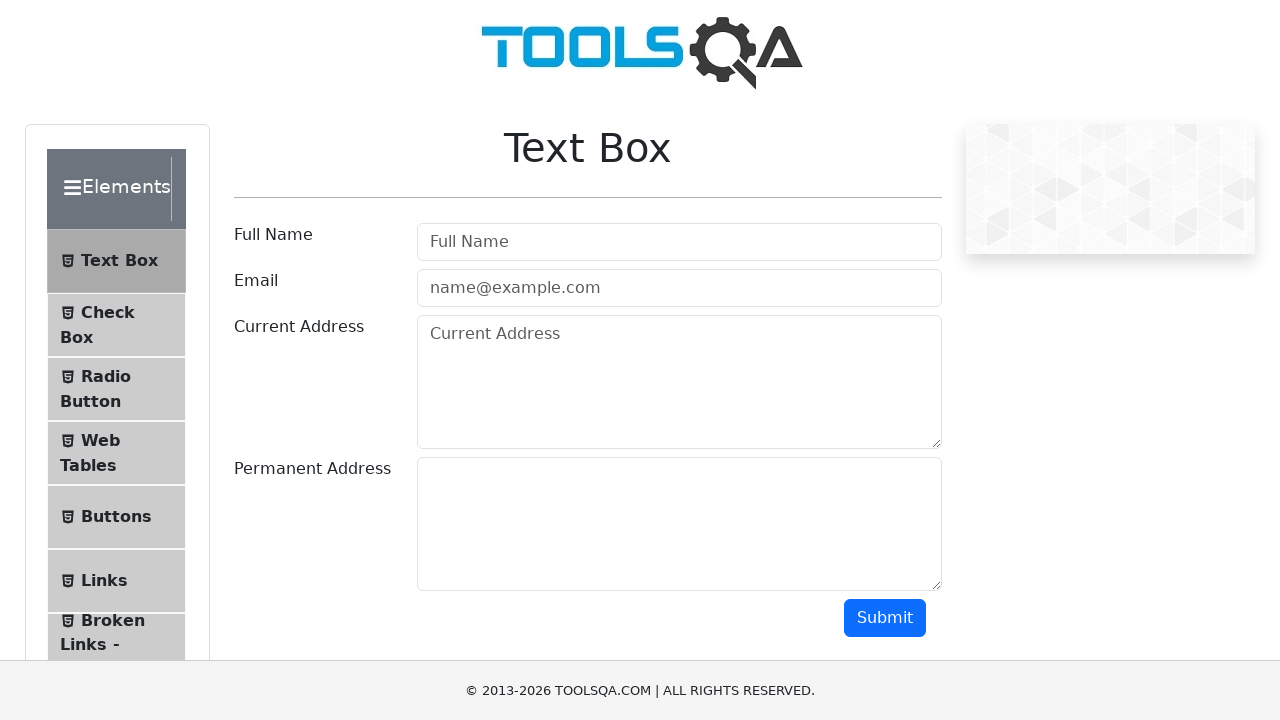

Filled Full Name field with 'Braian Ezequiel' on #userName
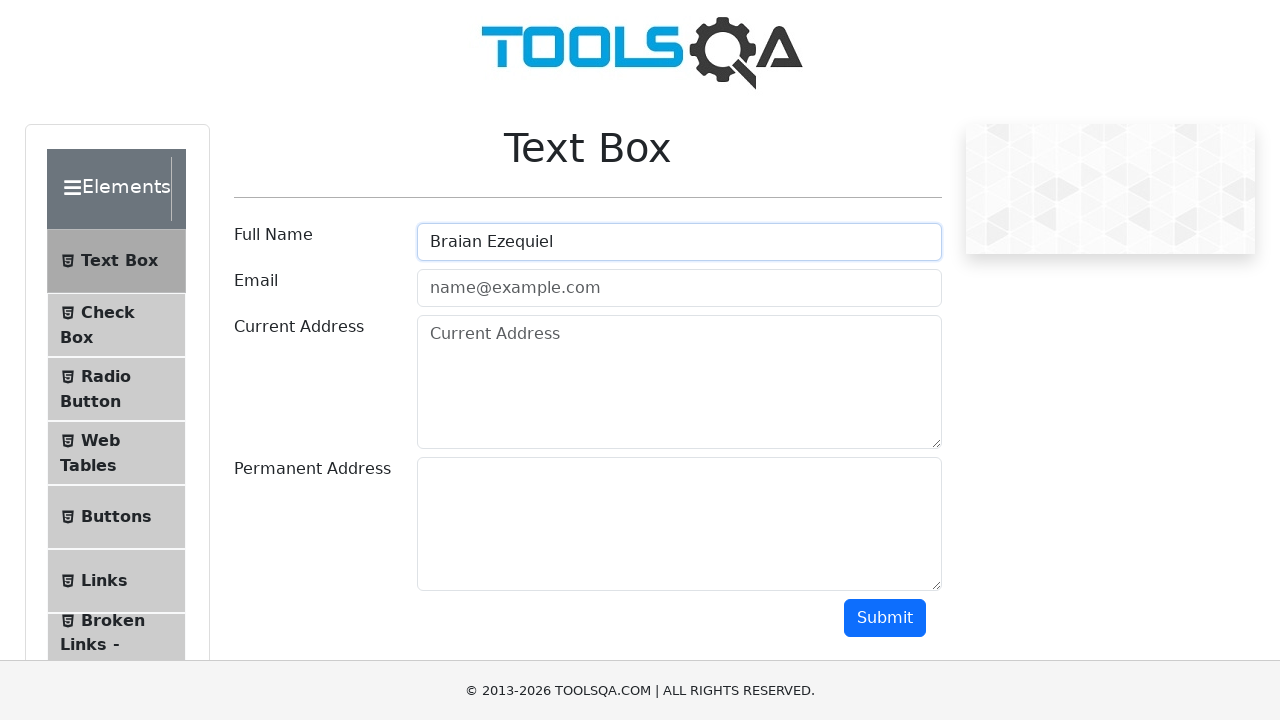

Retrieved Full Name field value
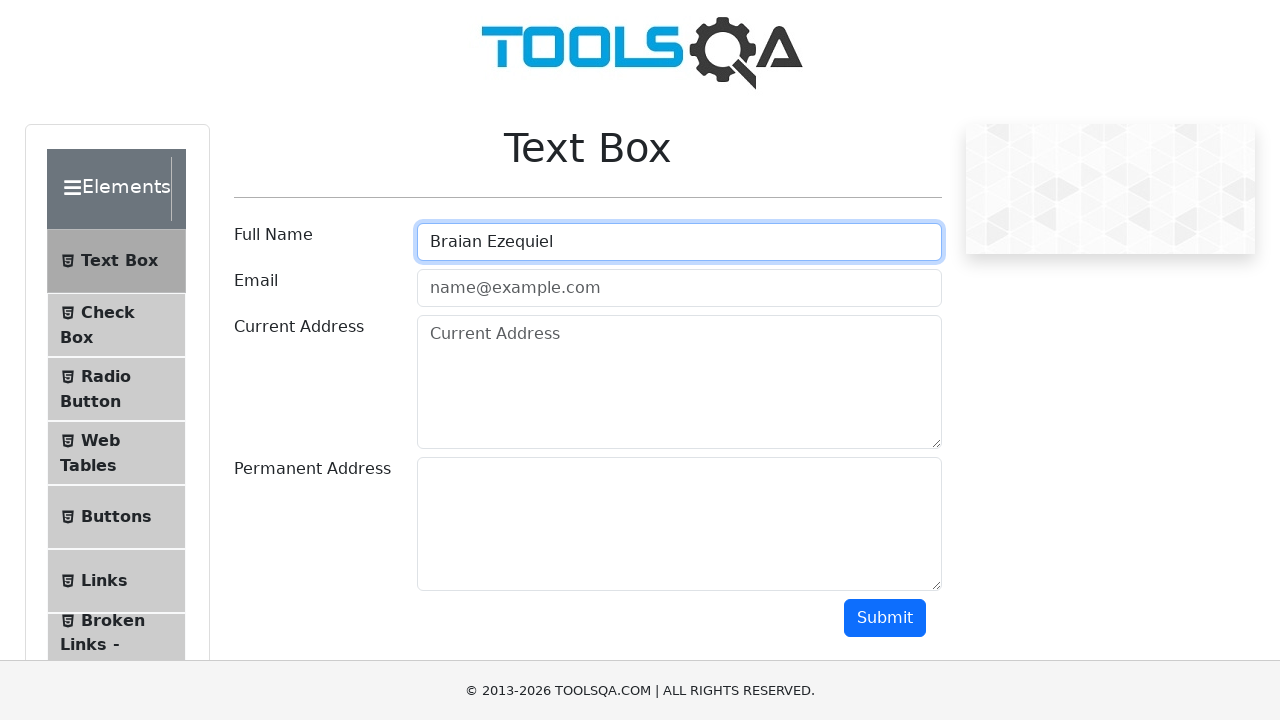

Verified Full Name field contains expected value 'Braian Ezequiel'
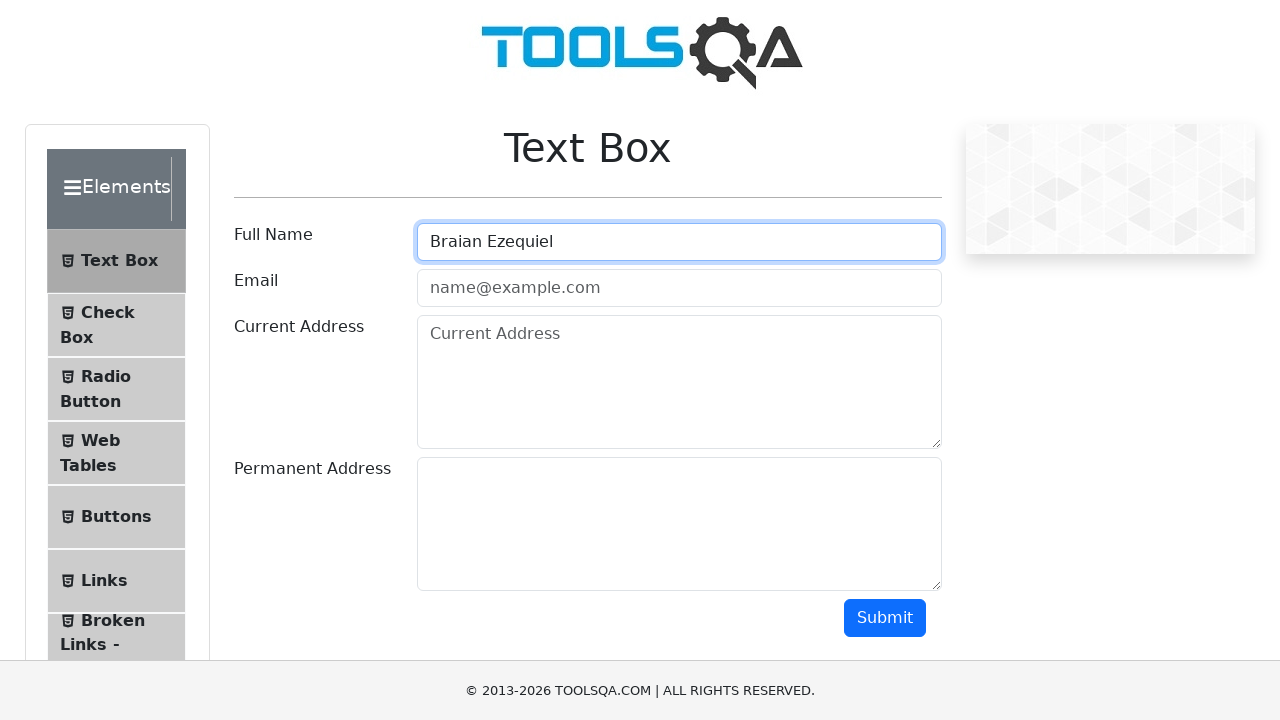

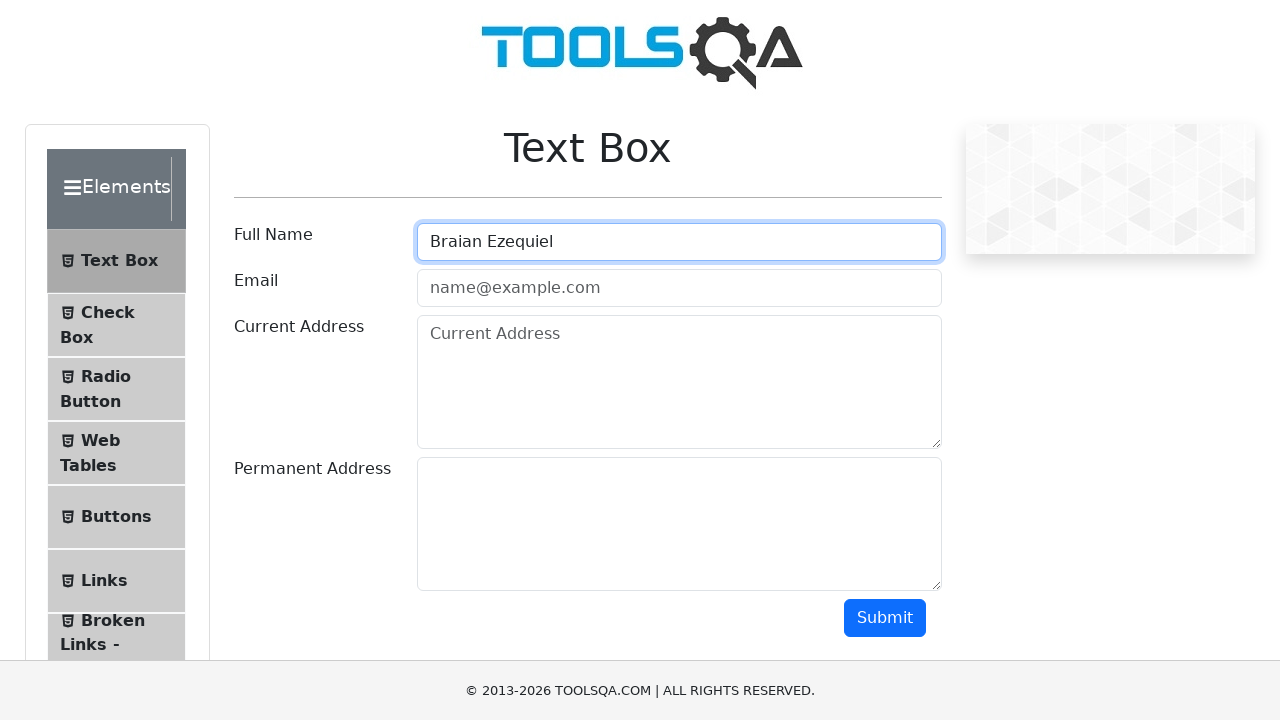